Tests browser navigation functionality by visiting Tesla website, navigating back/forward/refresh, then navigating to Best Buy website

Starting URL: https://www.tesla.com

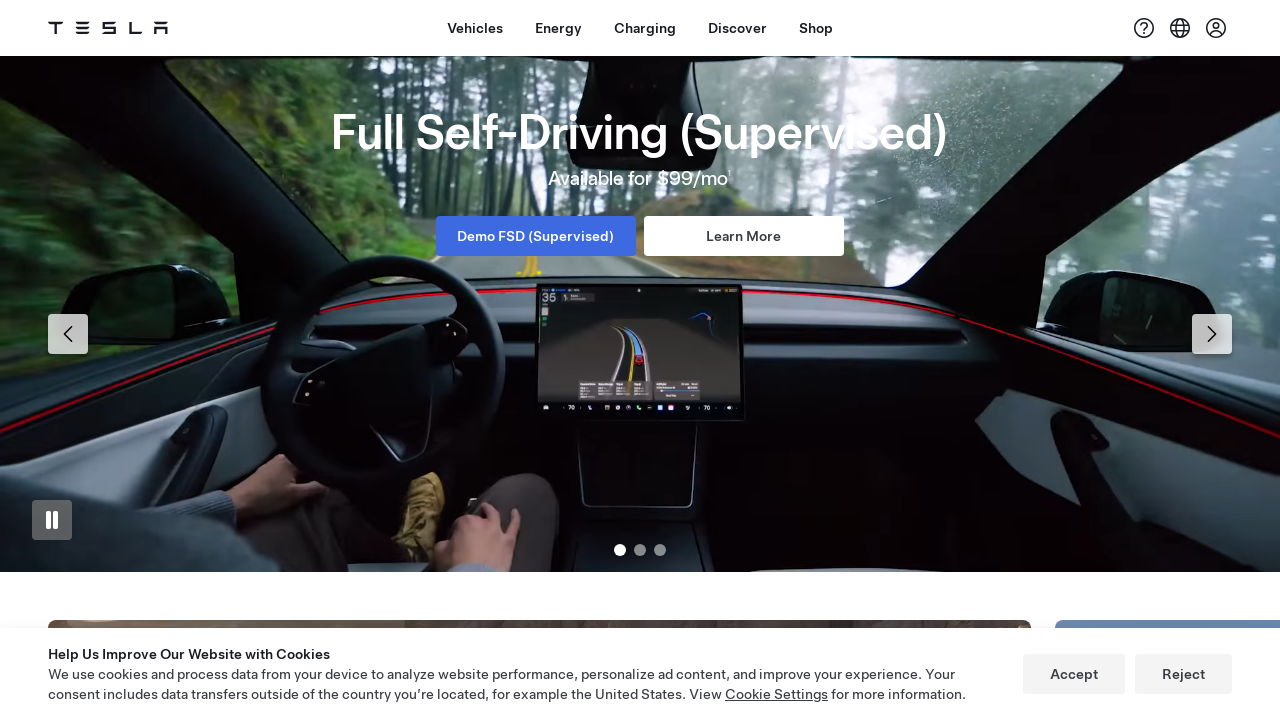

Navigated back from Tesla website
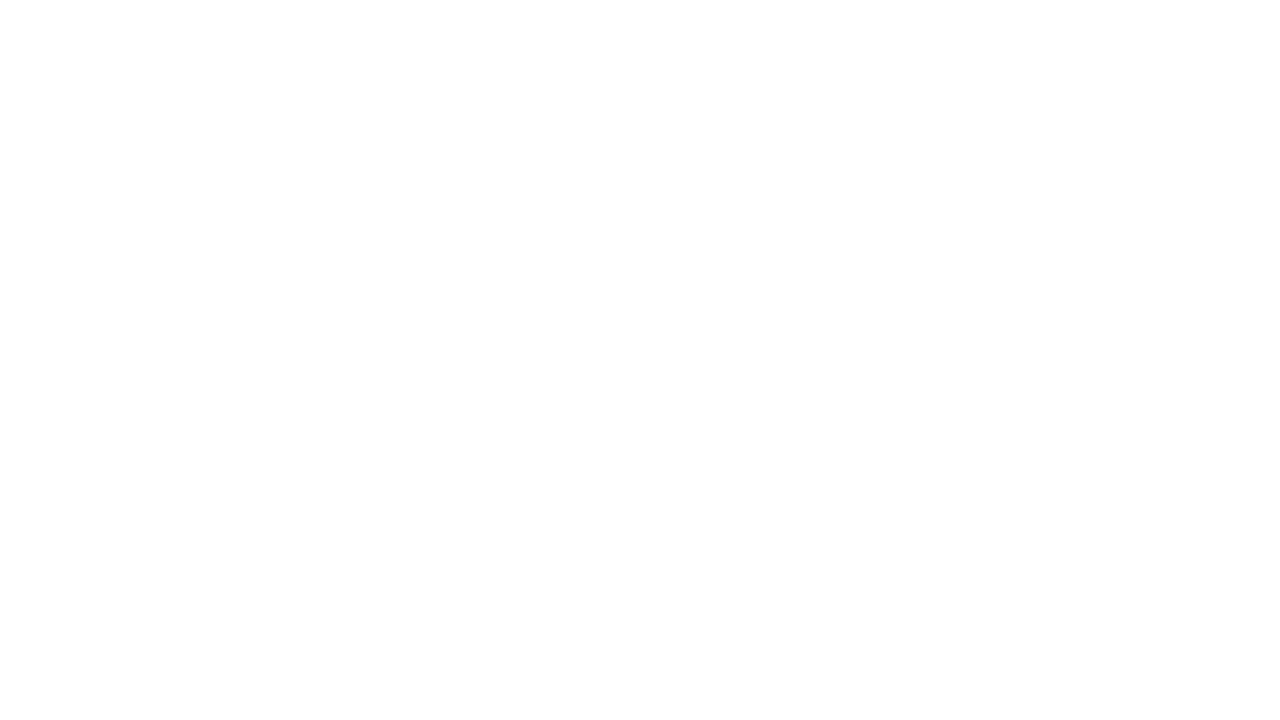

Waited 4 seconds after back navigation
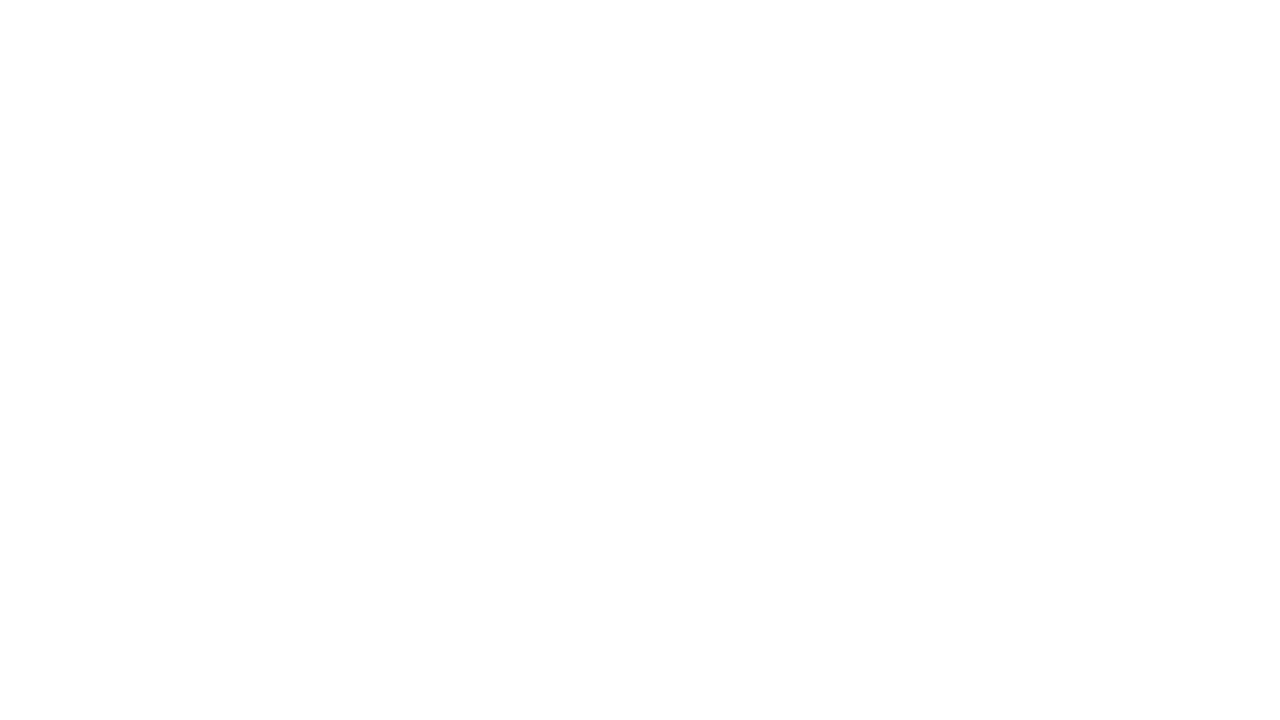

Navigated forward to Tesla website
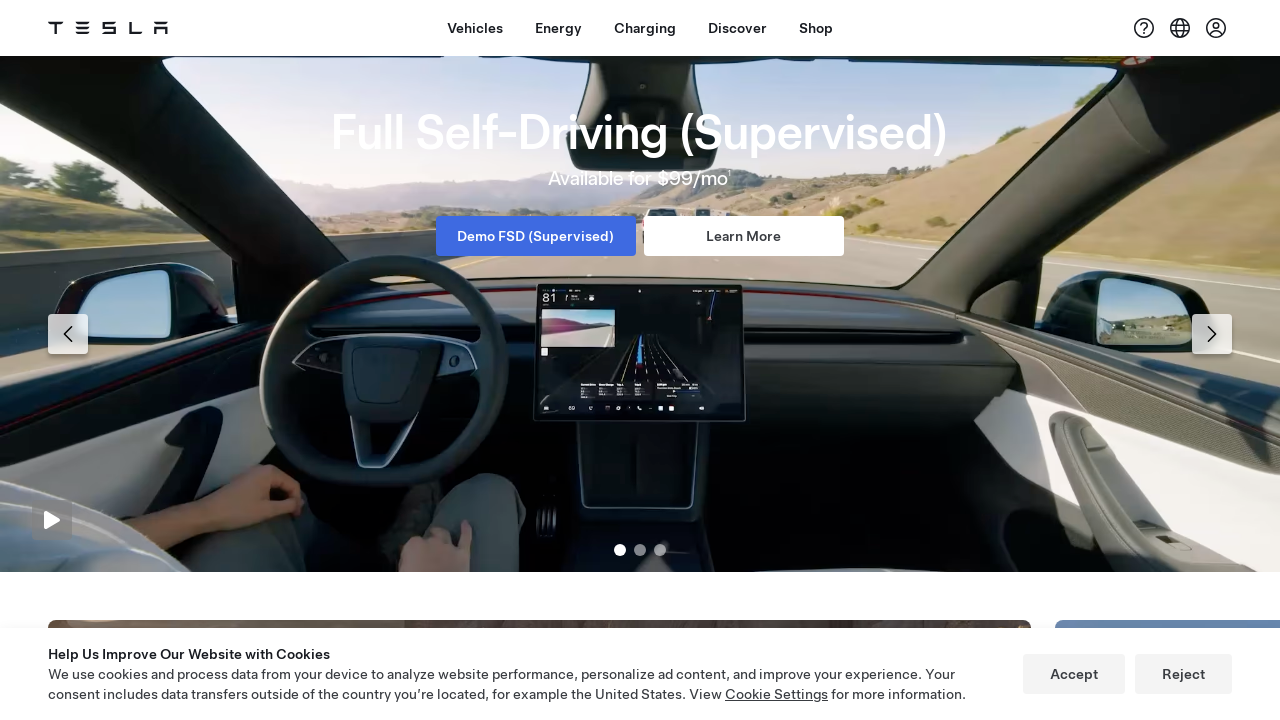

Waited 4 seconds after forward navigation
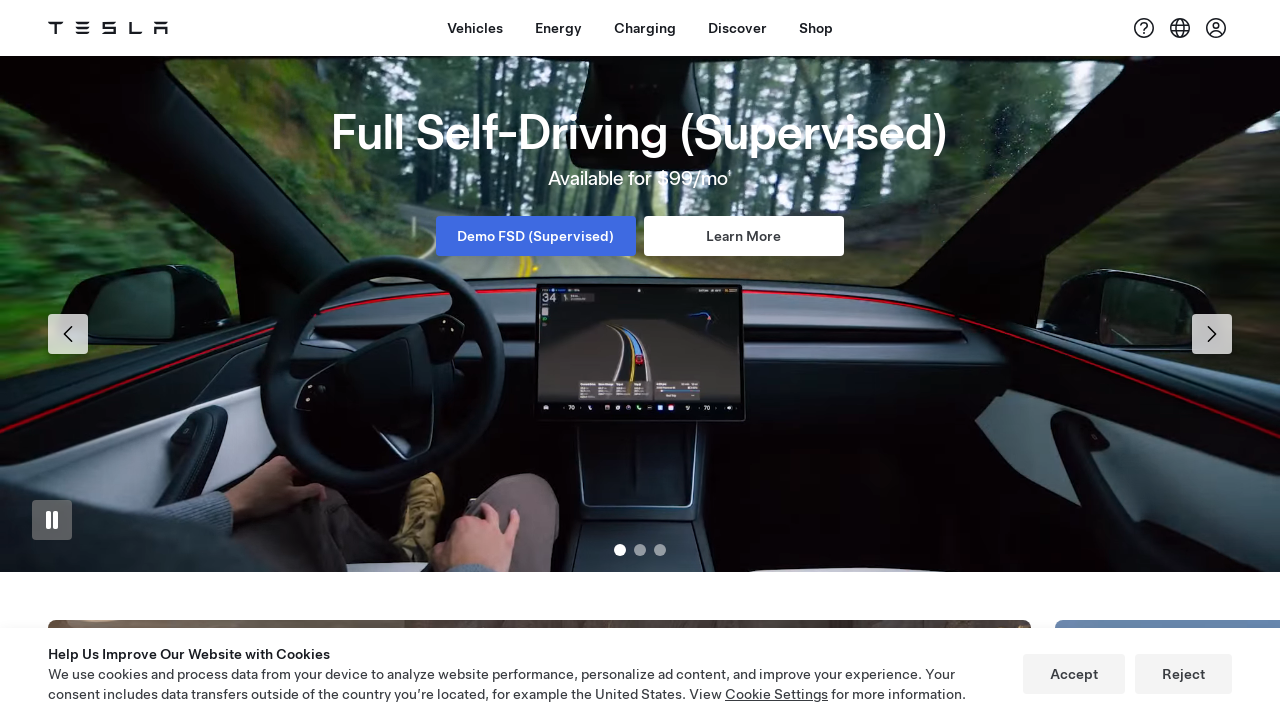

Refreshed Tesla website
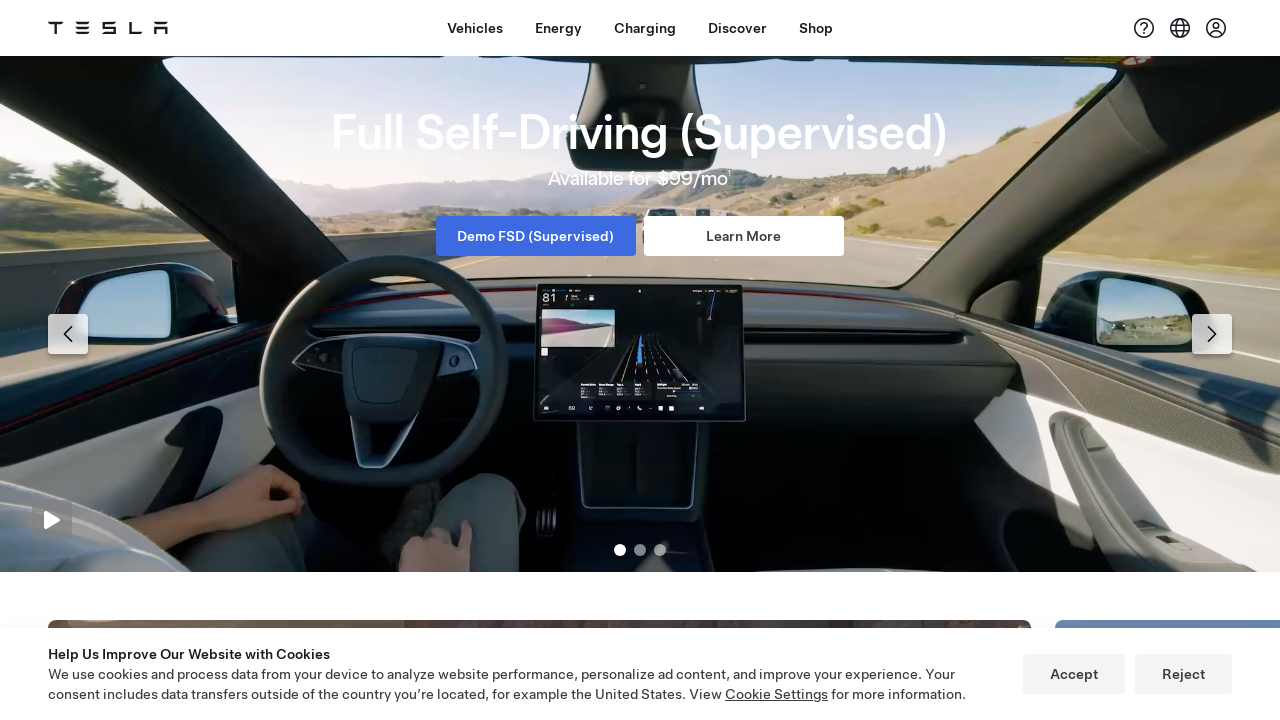

Waited 4 seconds after page refresh
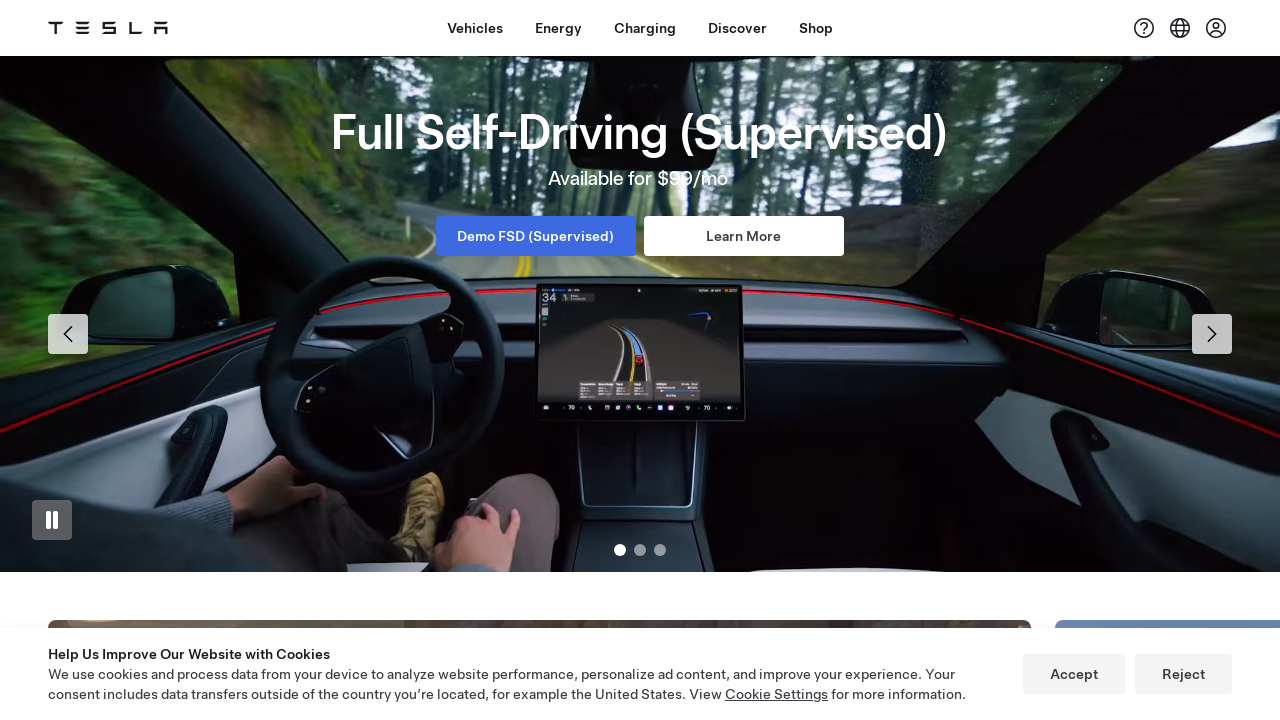

Navigated to Best Buy website
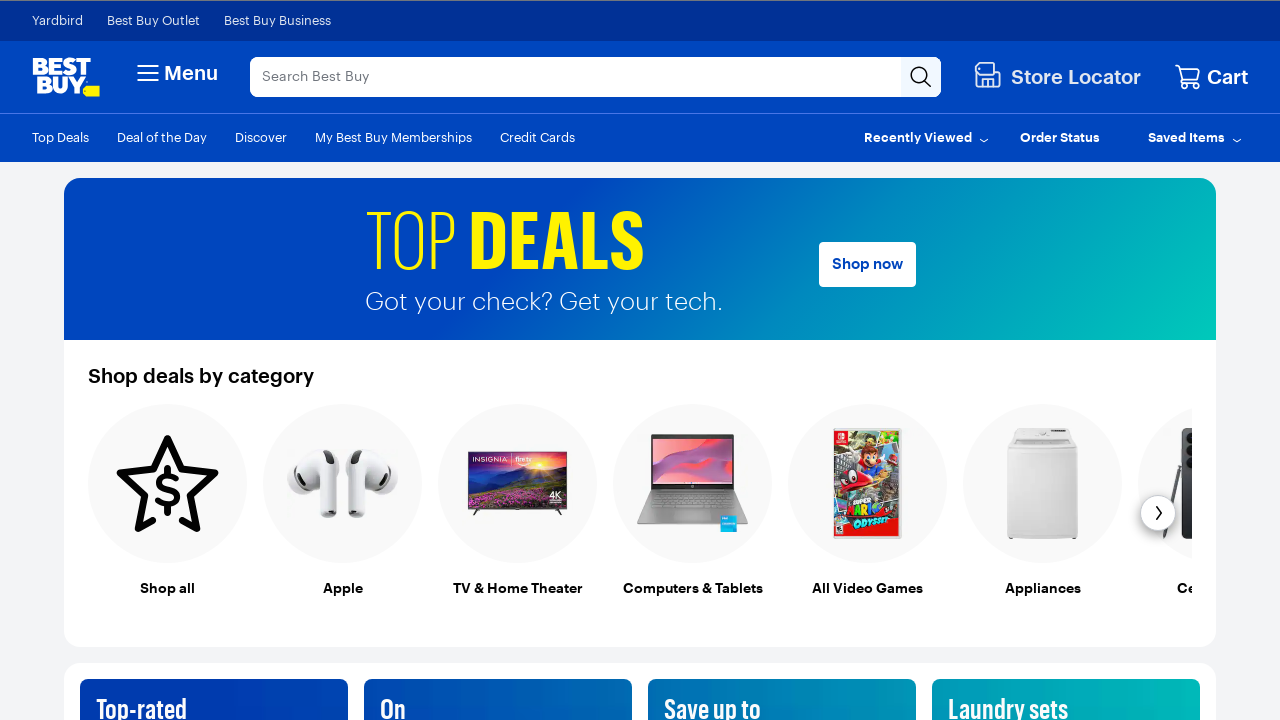

Retrieved page title: Best Buy | Official Online Store | Shop Now & Save
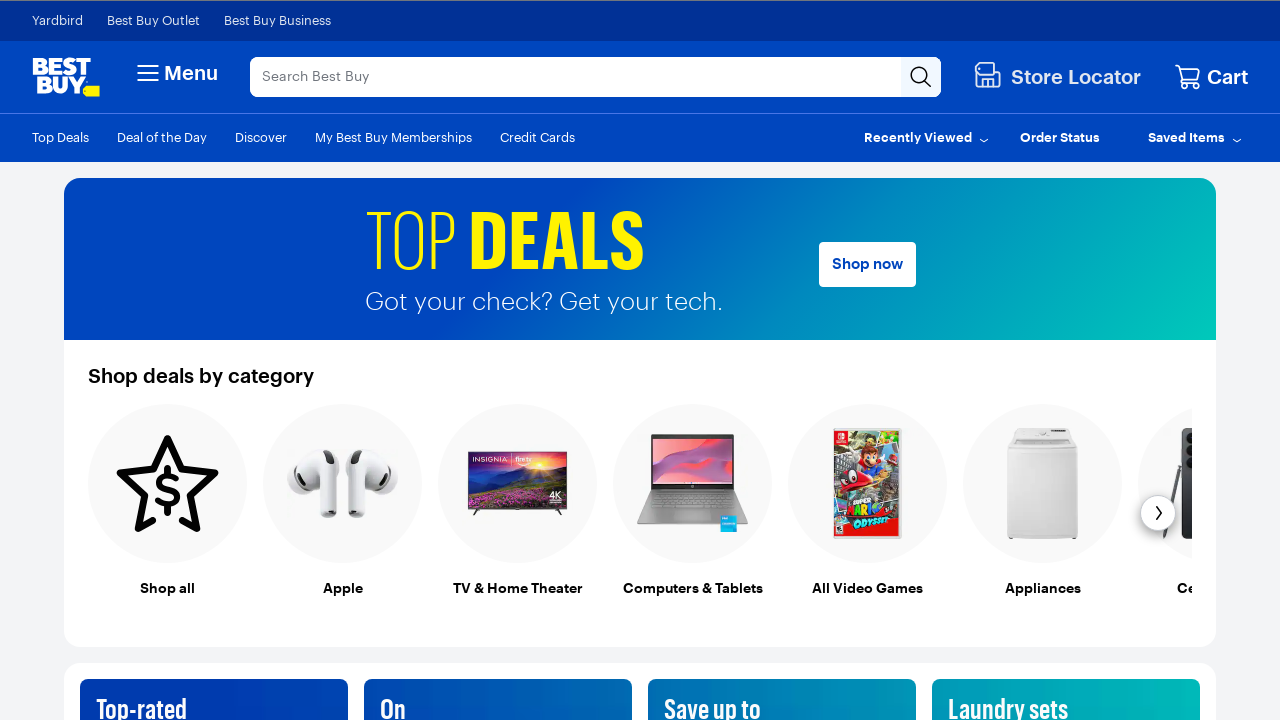

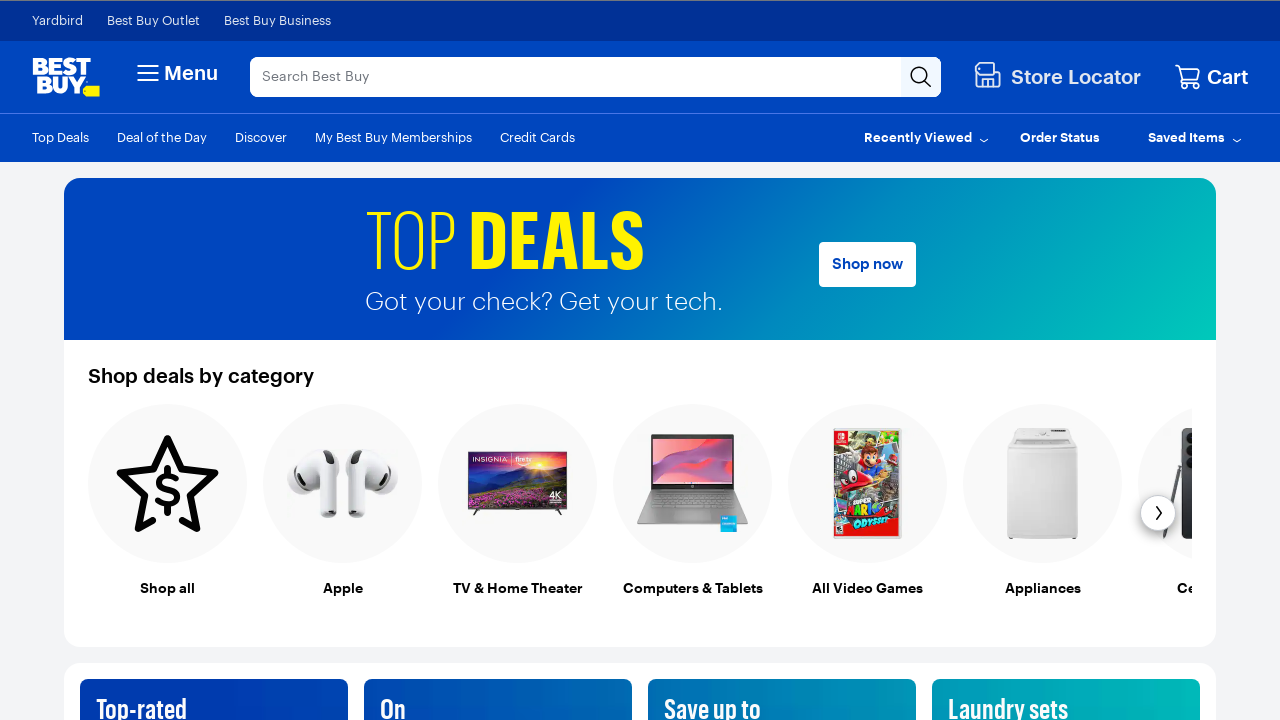